Tests file download functionality by clicking on a download link on the page and triggering a file download.

Starting URL: http://the-internet.herokuapp.com/download

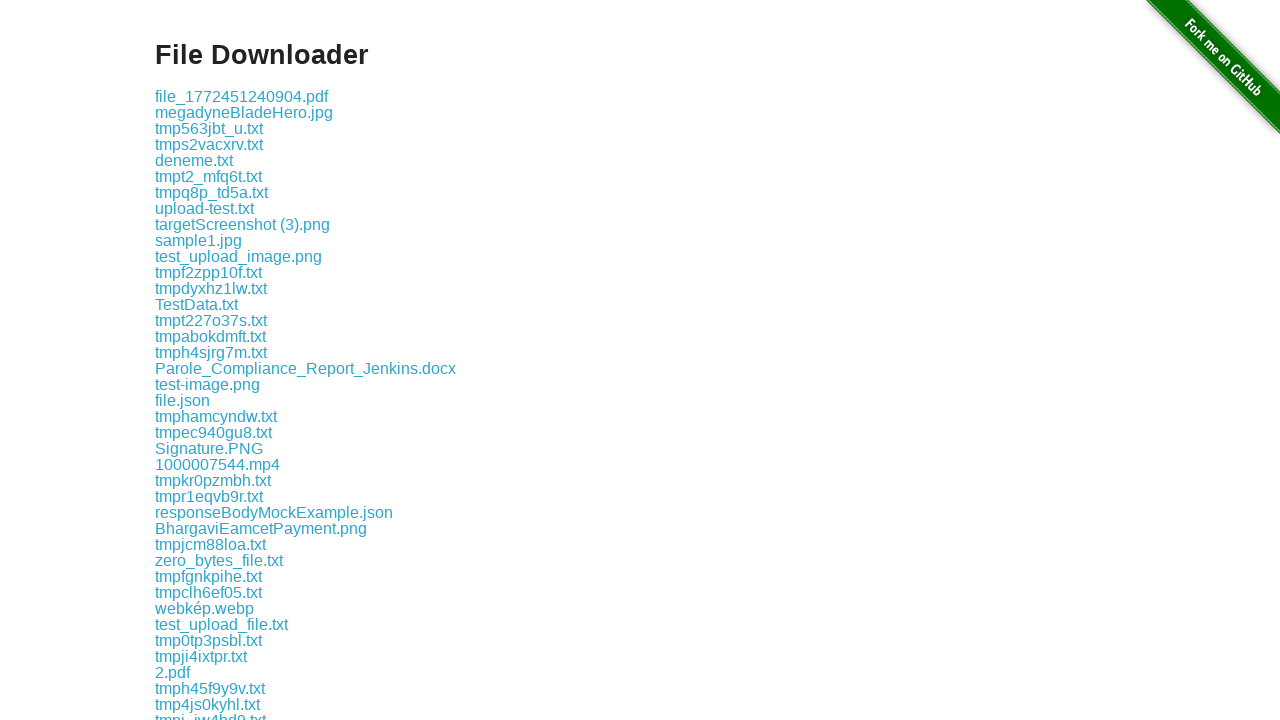

Clicked the first download link on the page at (242, 96) on .example a >> nth=0
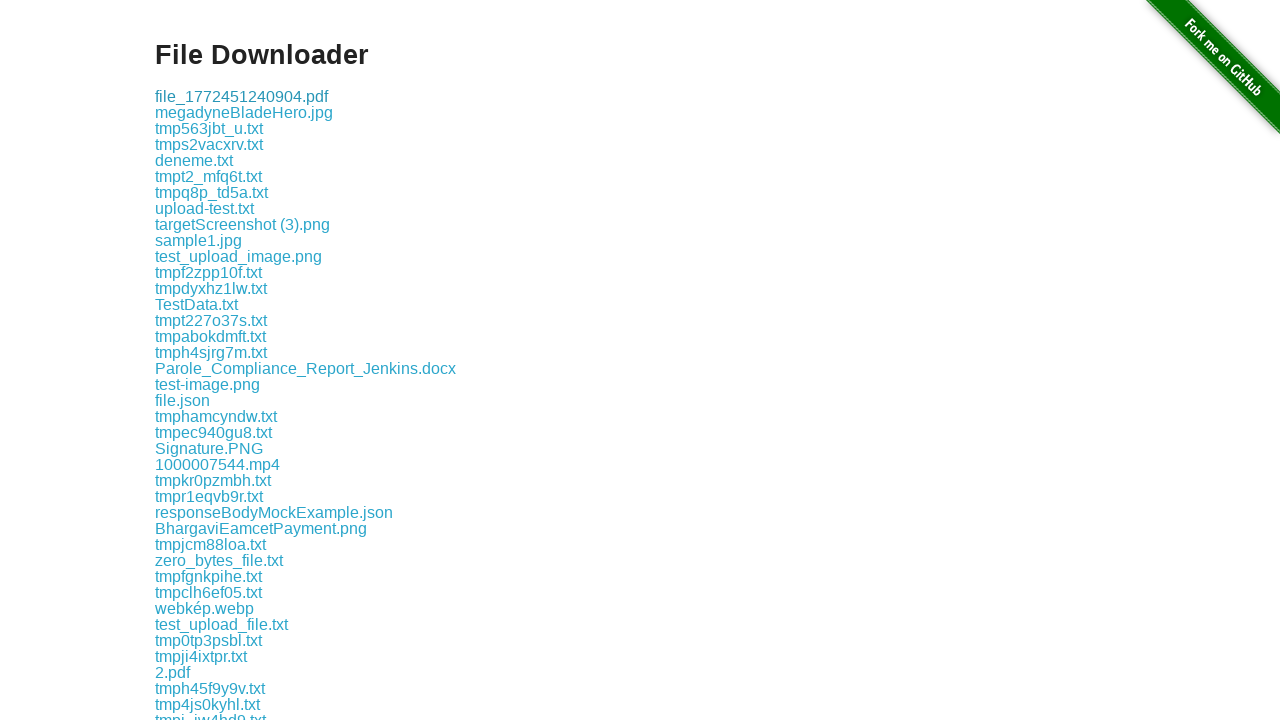

Waited 1000ms for download to initiate
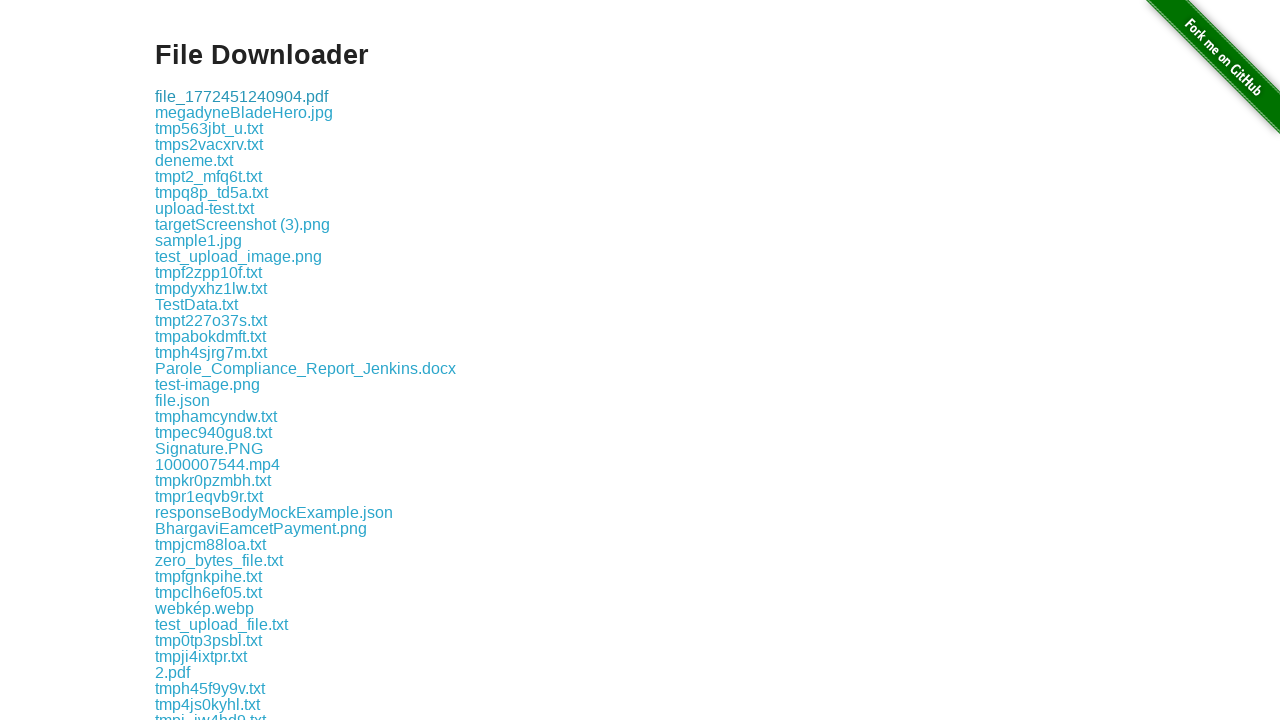

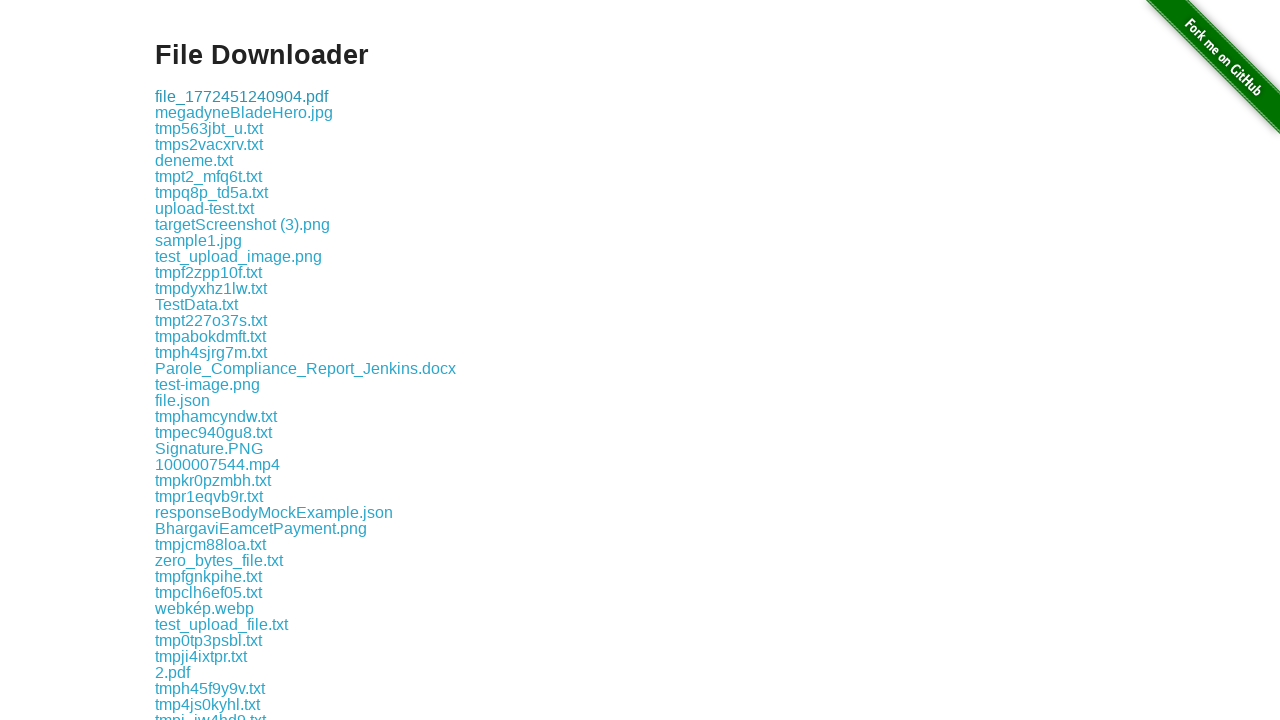